Tests registration page elements by verifying header text, clicking the continue button without filling the form, and capturing the validation warning message

Starting URL: https://naveenautomationlabs.com/opencart/index.php?route=account/register

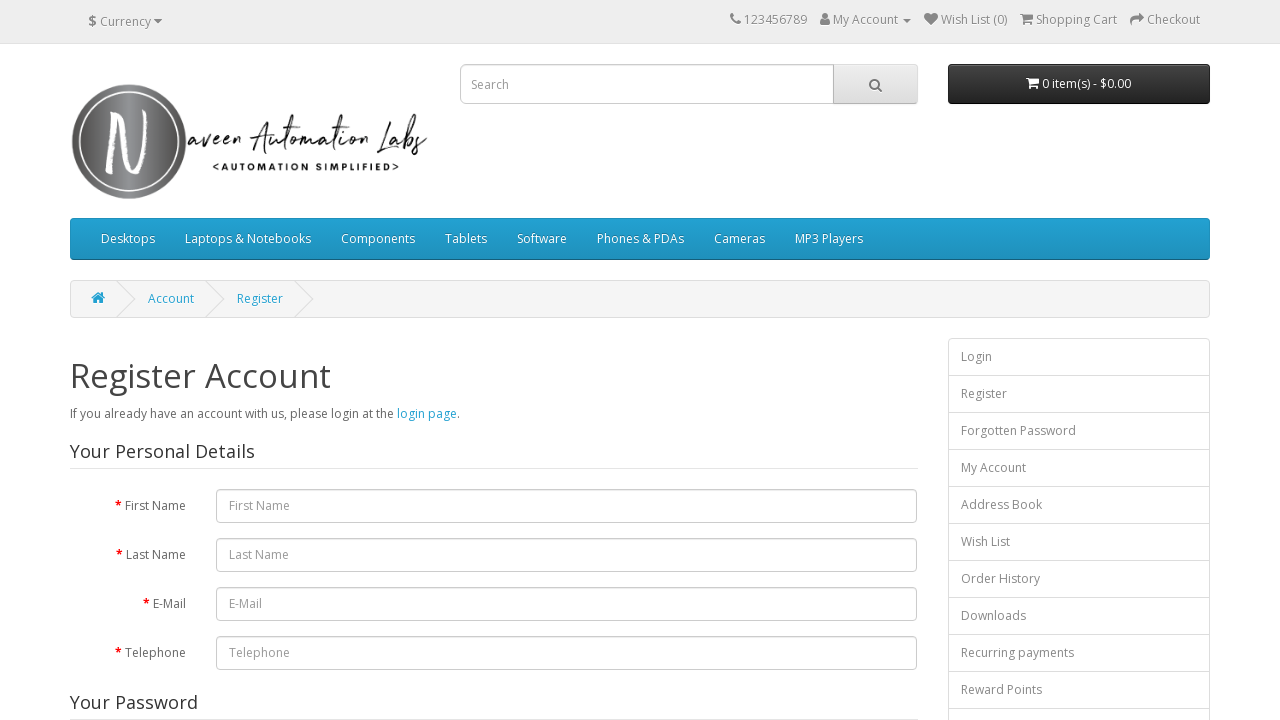

Retrieved header text from h1 element
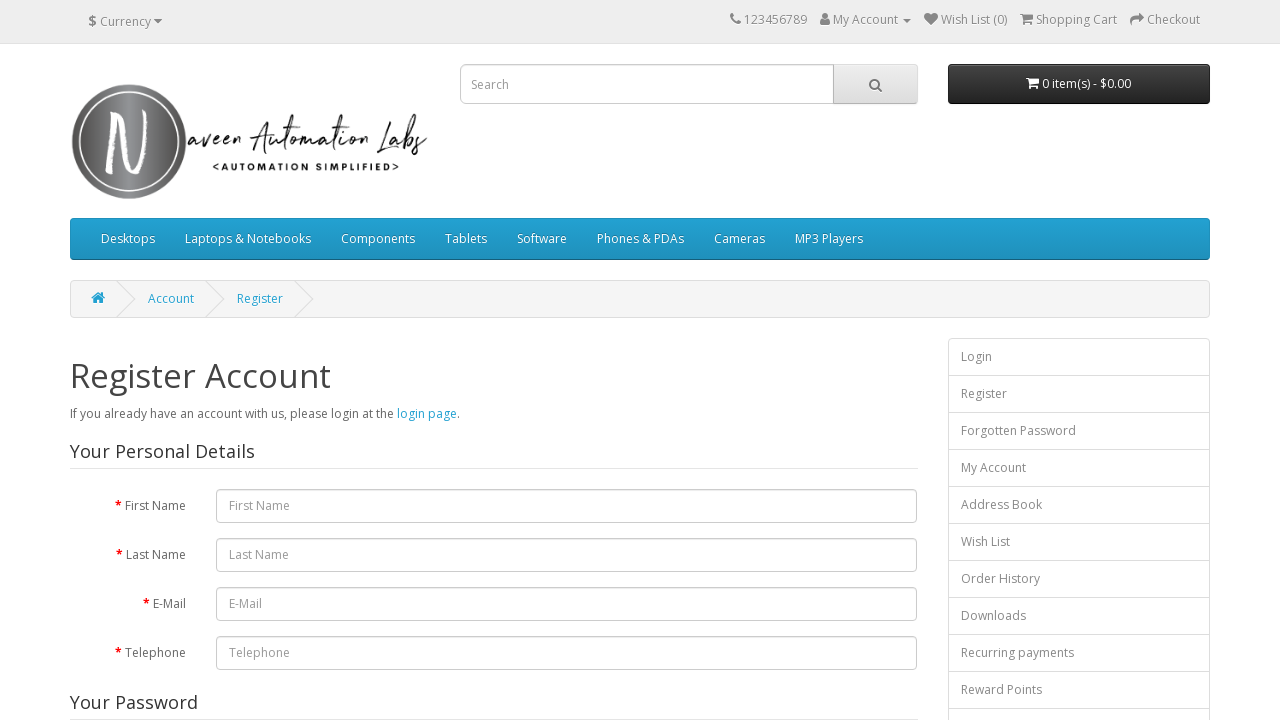

Verified header text is 'Register Account'
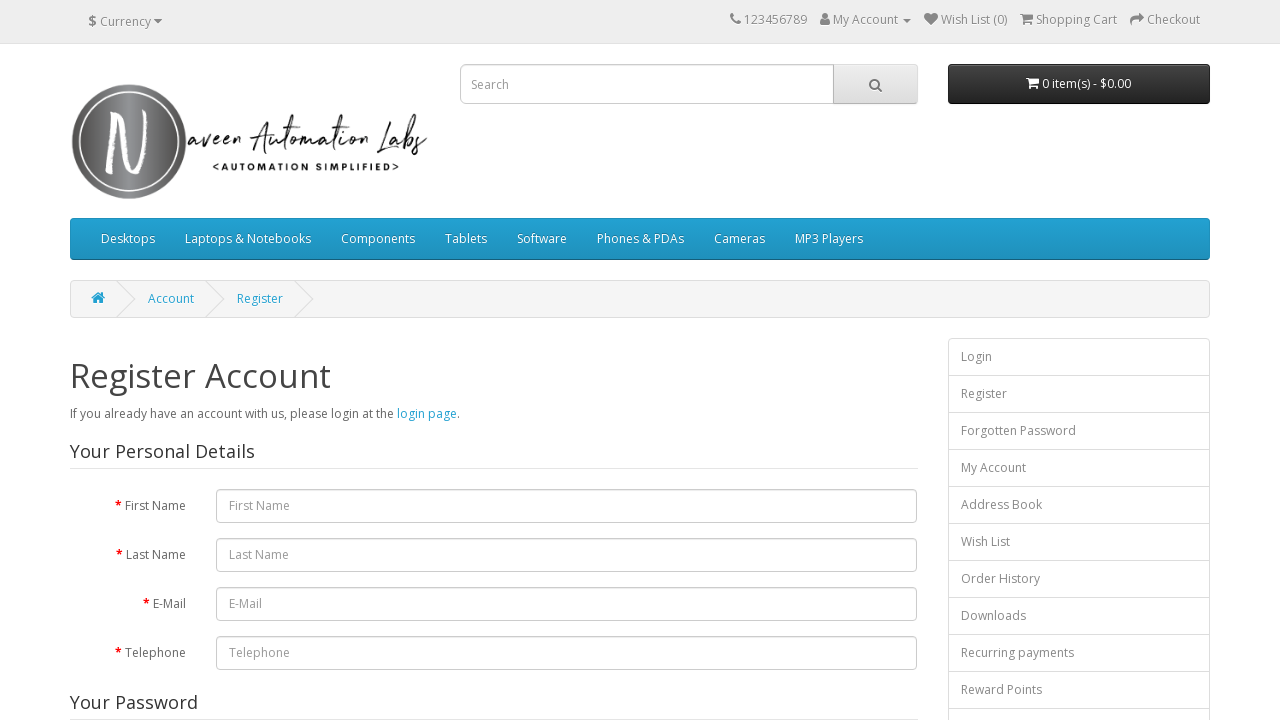

Retrieved text from Recurring payments link
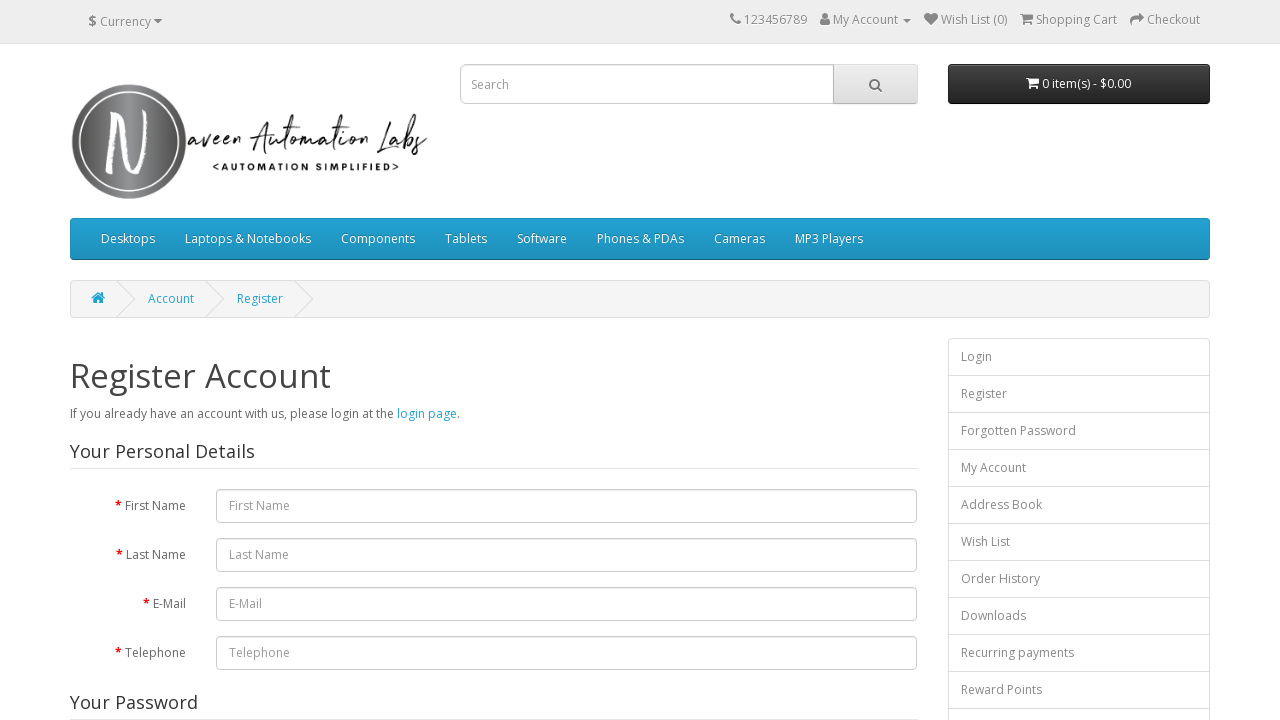

Clicked Continue button without filling registration form at (879, 427) on xpath=//*[@id='content']/form/div/div/input[2]
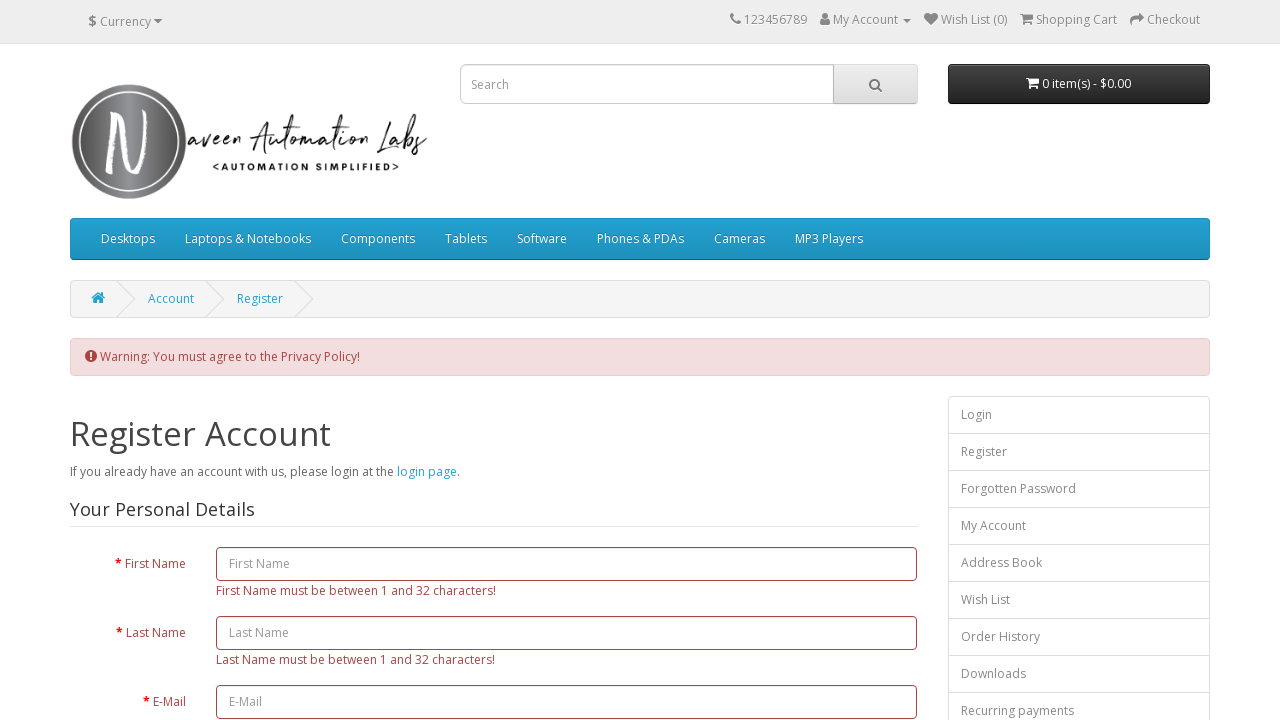

Validation warning alert appeared after clicking continue
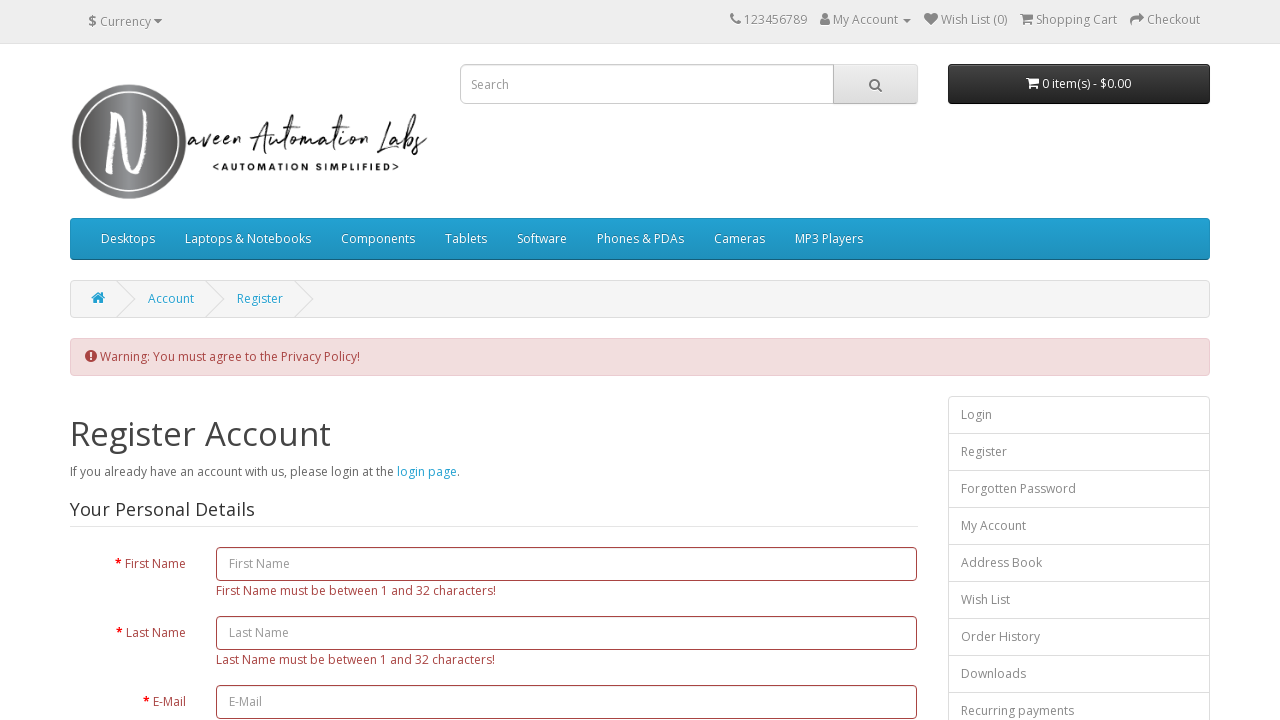

Retrieved validation warning message text from alert
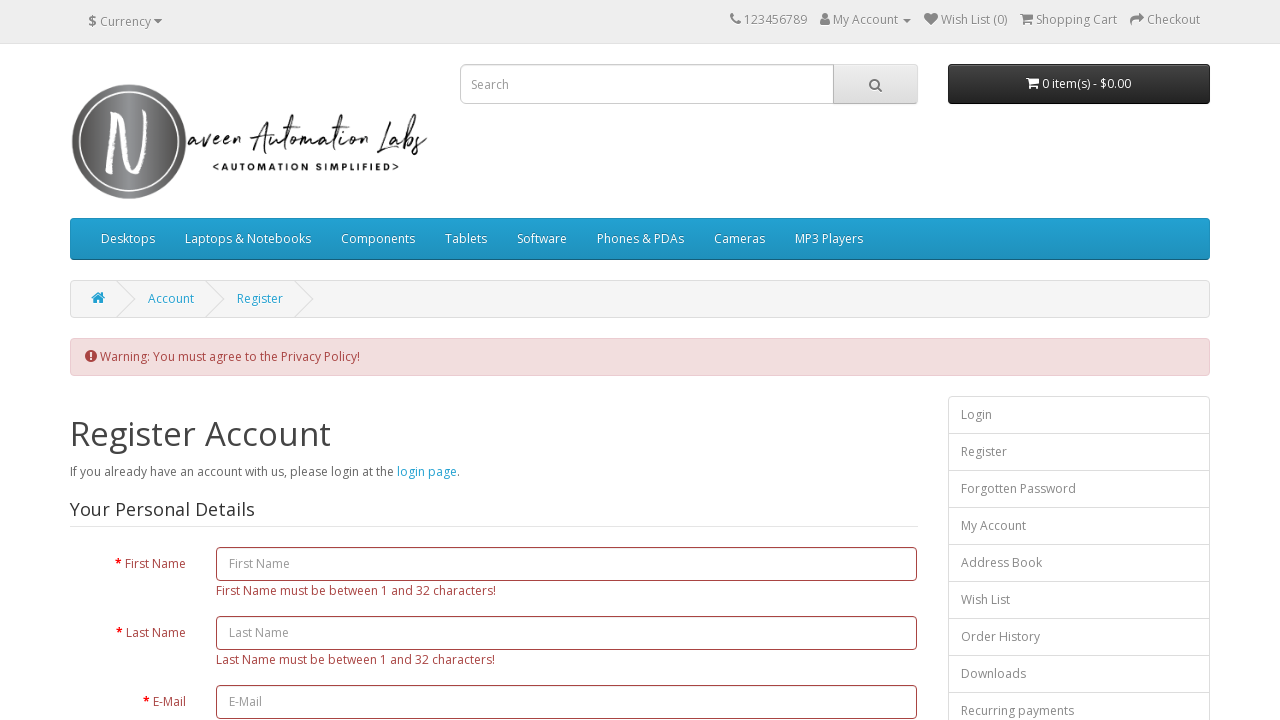

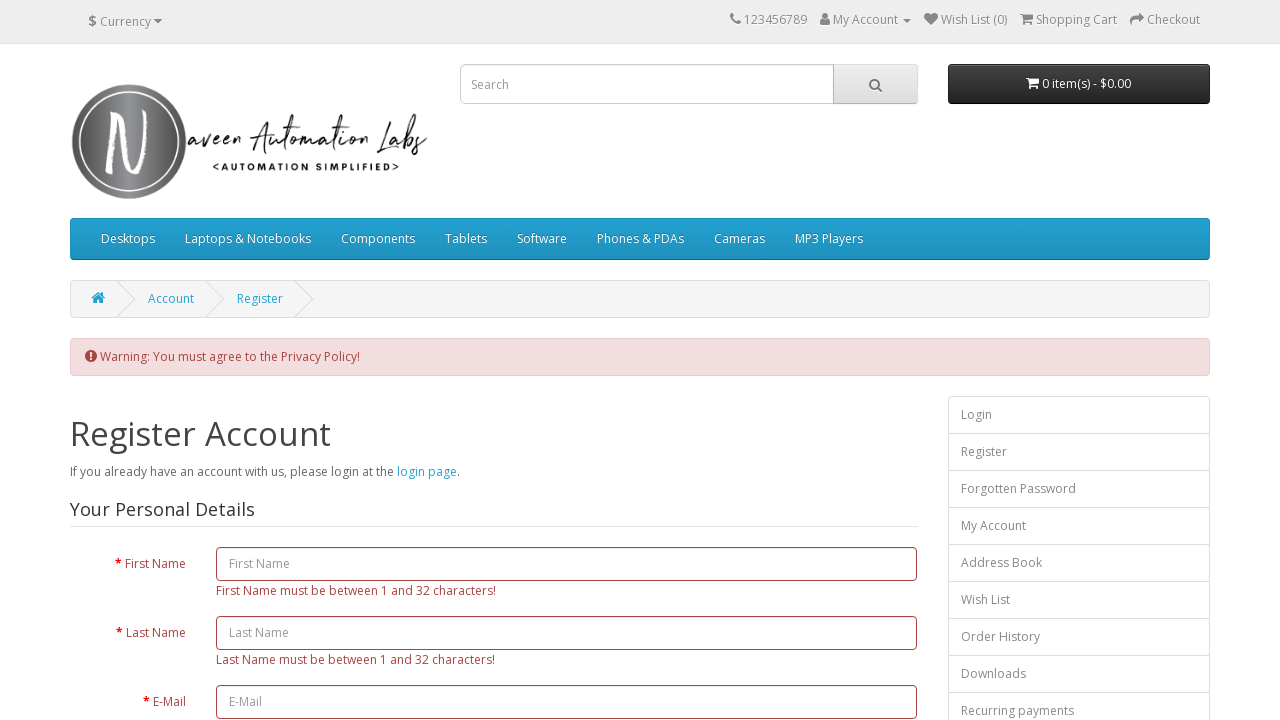